Tests dropdown select functionality by selecting different options and verifying the final selection is displayed

Starting URL: https://kristinek.github.io/site/examples/actions

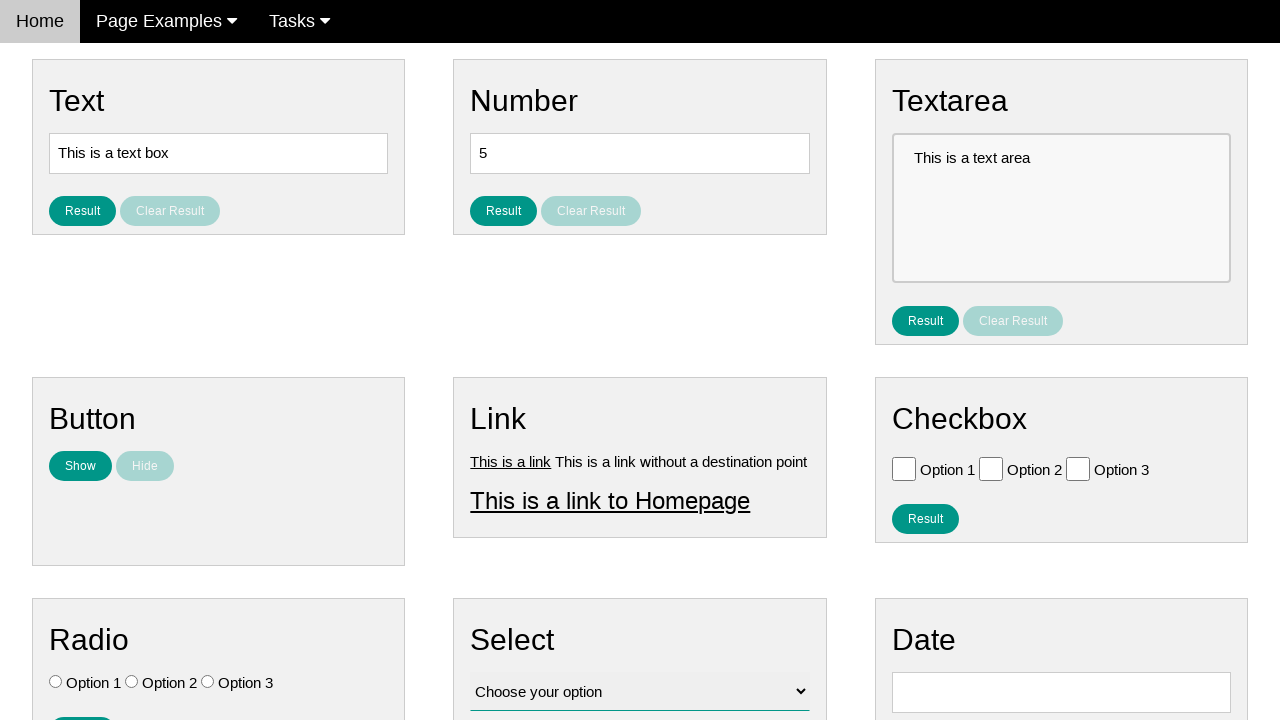

Selected 'Option 3' from dropdown on #vfb-12
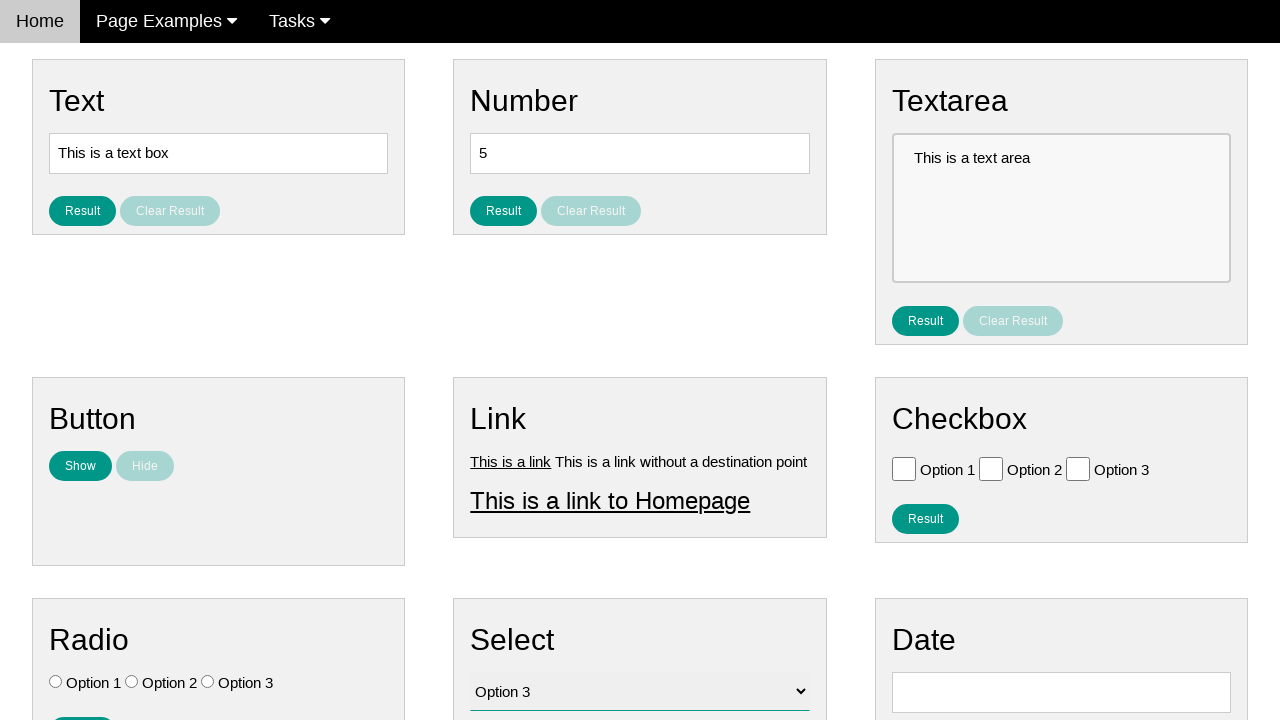

Selected 'Option 2' from dropdown, changing the selection on #vfb-12
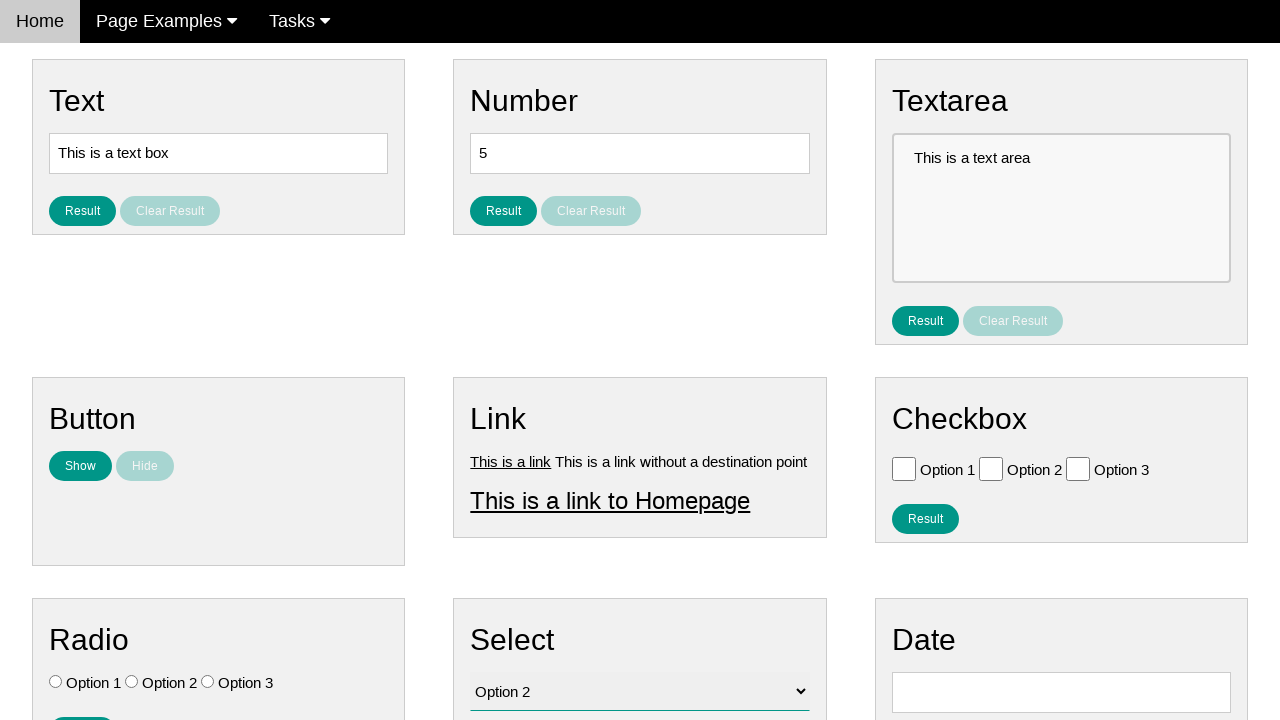

Clicked result button to display selected option at (504, 424) on #result_button_select
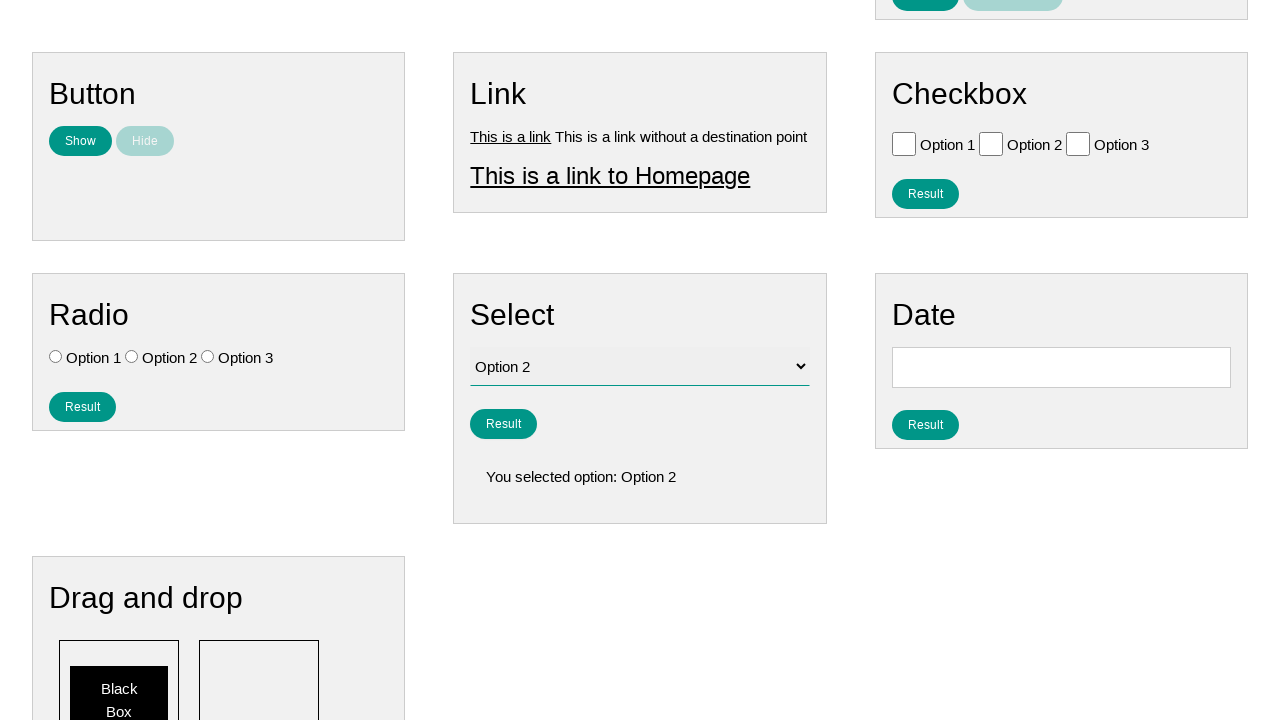

Result selector loaded and displayed final selection
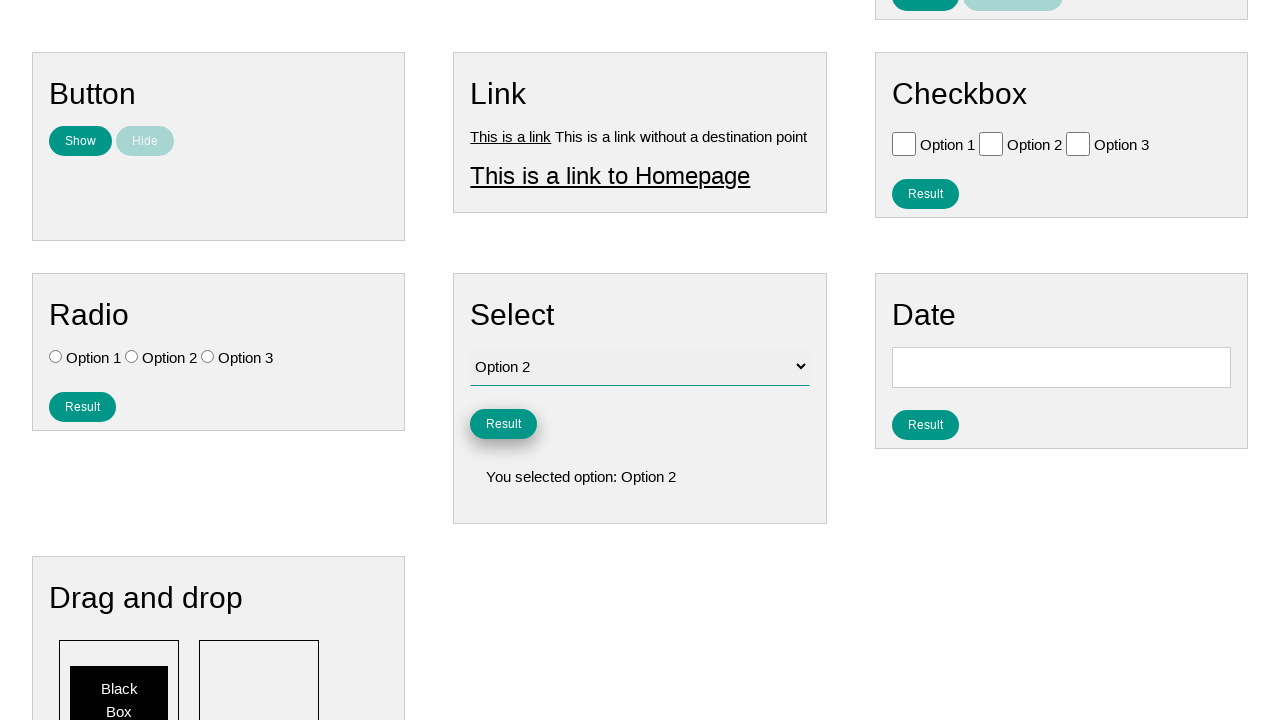

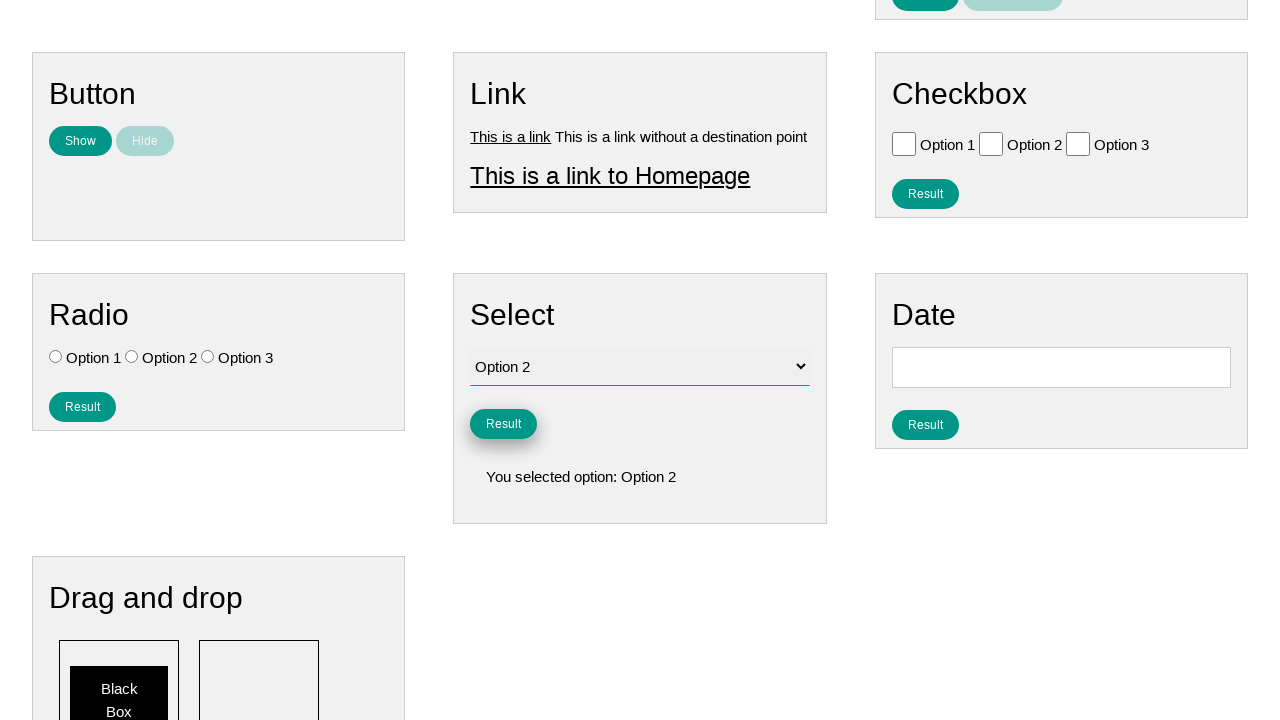